Navigates through Nike's South Africa website by clicking on navigation links and product images, verifying page elements are present

Starting URL: https://www.nike.com/za/

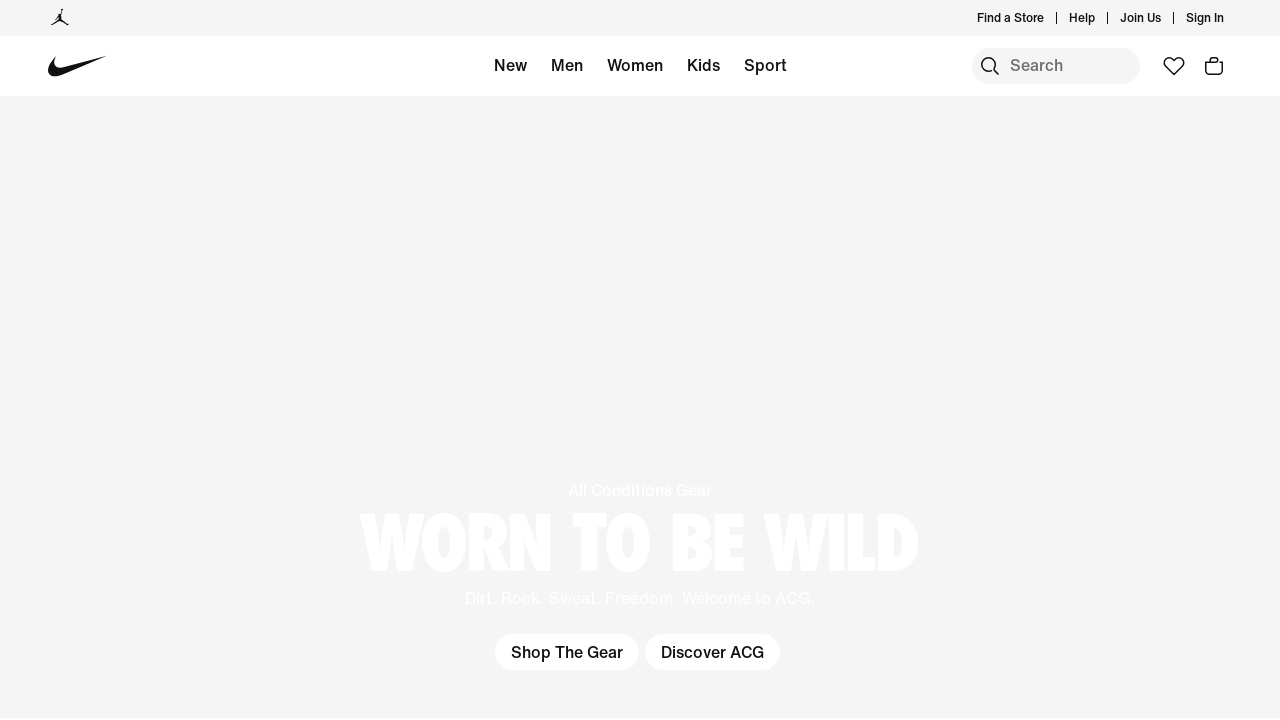

Retrieved count of all links on Nike South Africa homepage
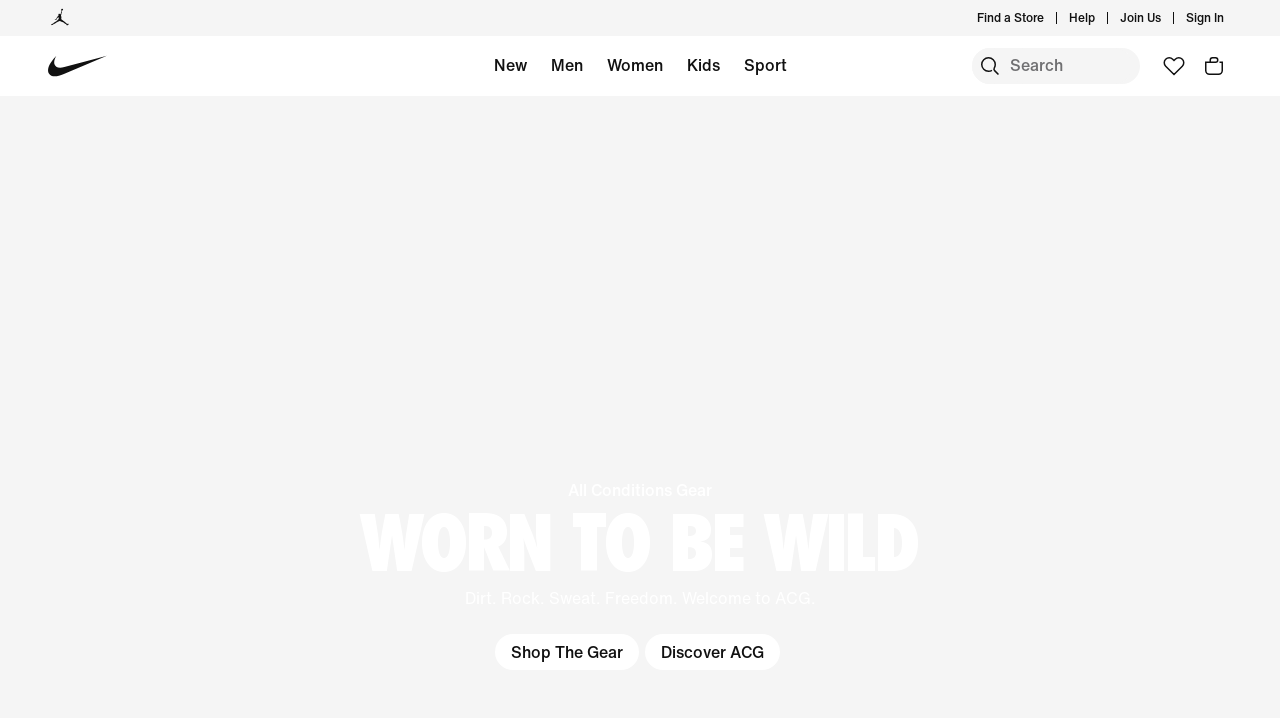

Clicked on first navigation menu item at (510, 66) on xpath=//*[@id="gen-nav-commerce-header-v2"]/nav/header/div/div/div[2]/nav/ul/li[
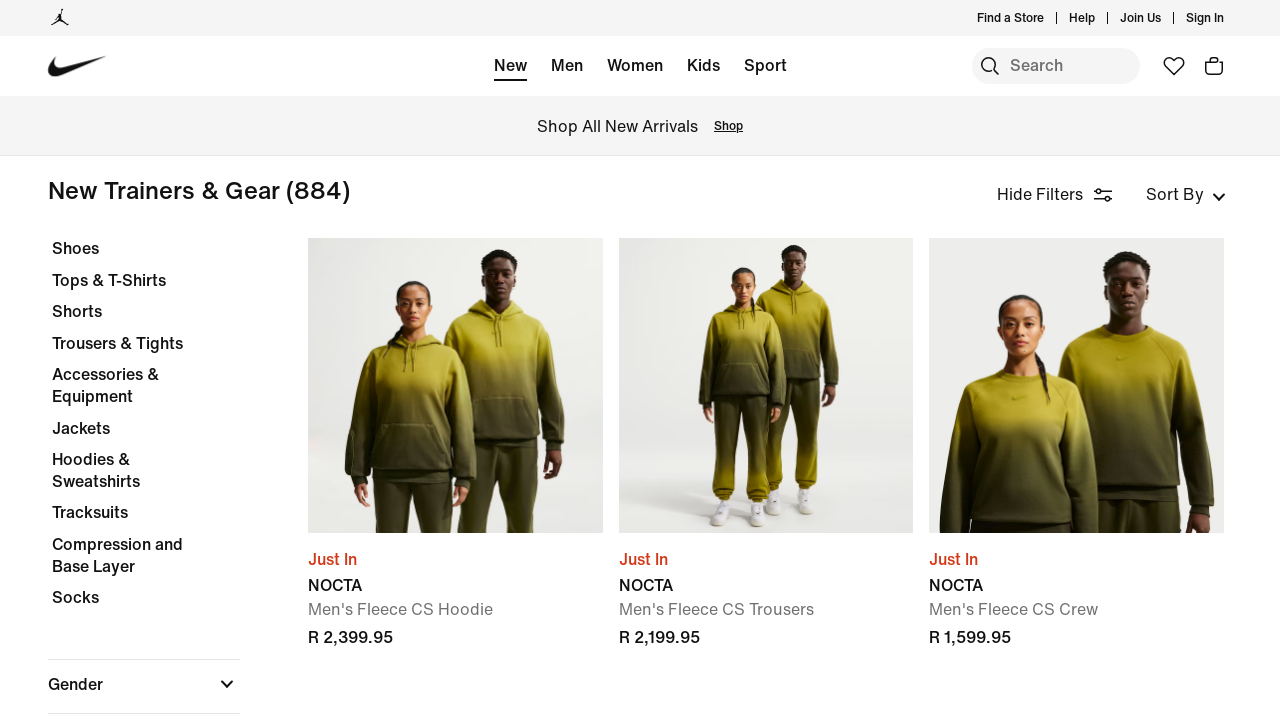

Retrieved count of div elements after navigation
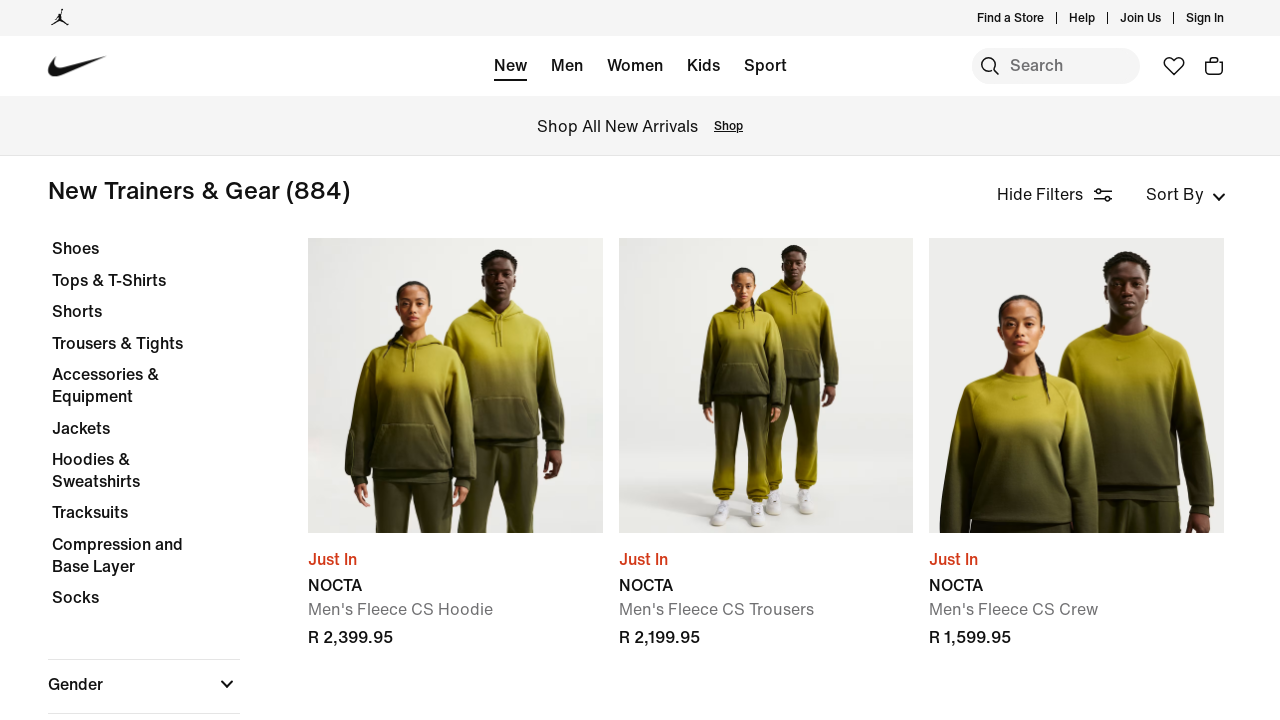

Clicked on product image link at (455, 385) on xpath=//*[@id="skip-to-products"]/div[1]/div/figure/a[2]/div/img
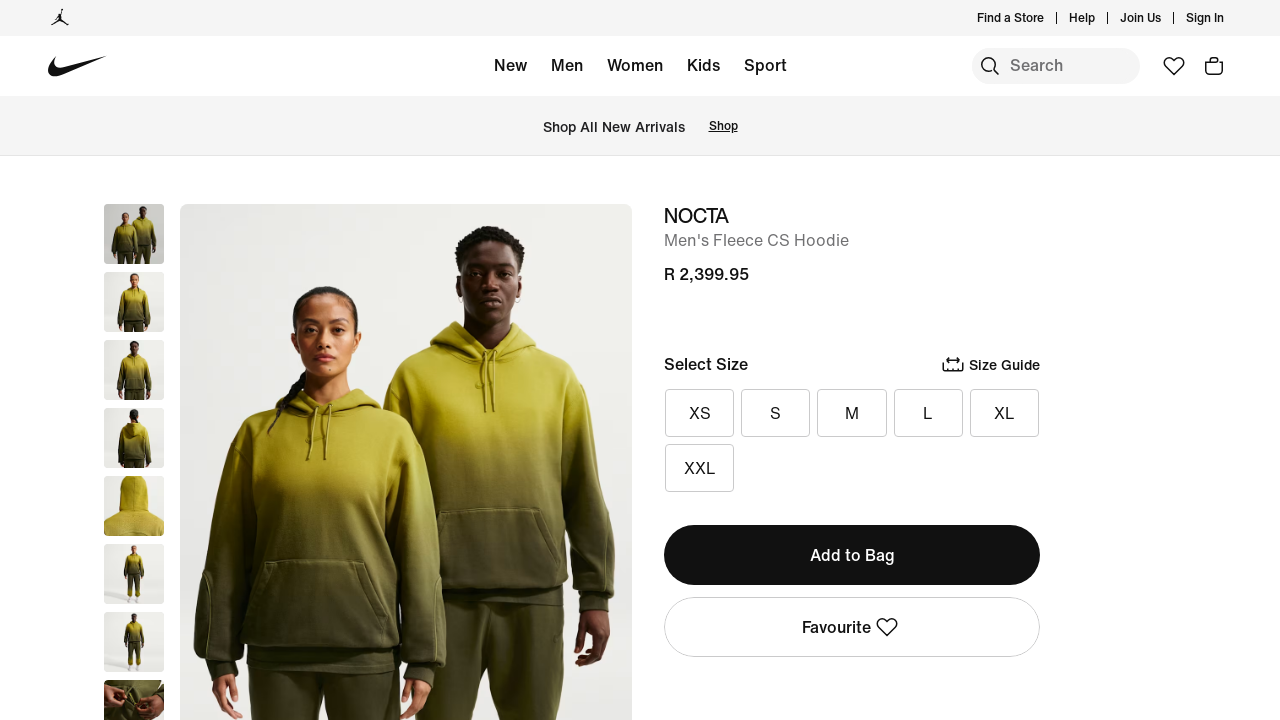

Verified page title after product image click
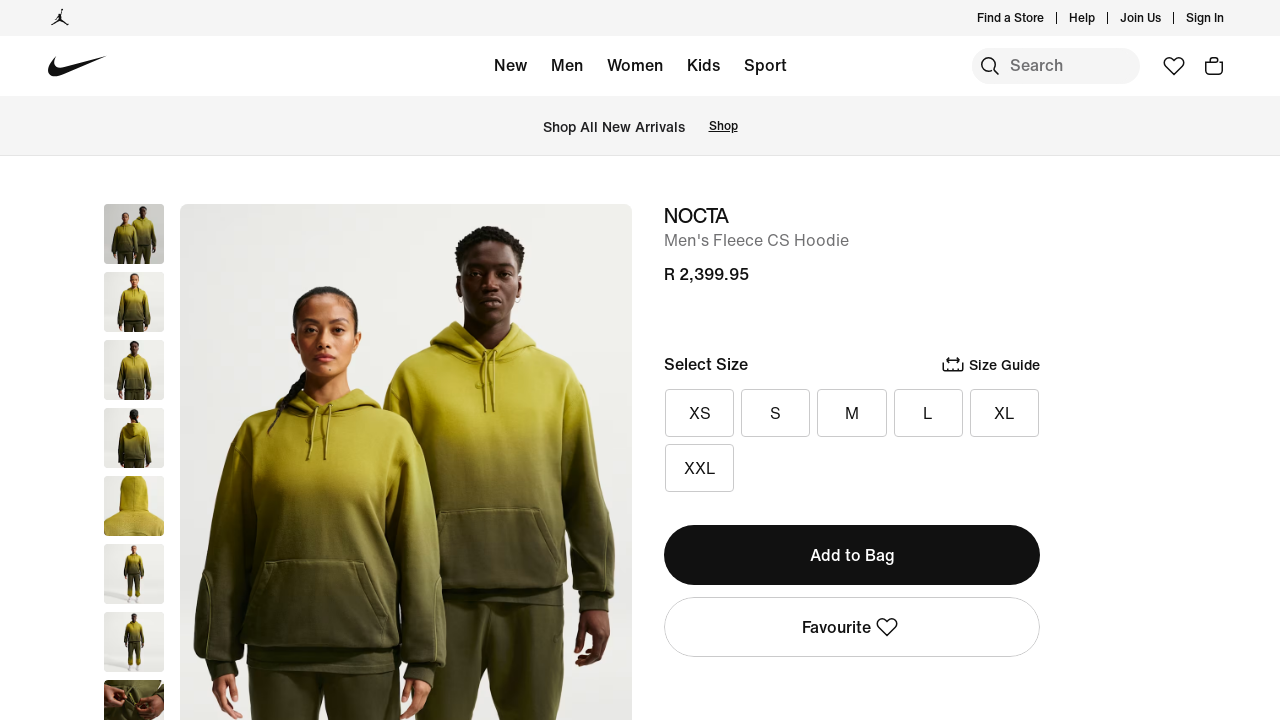

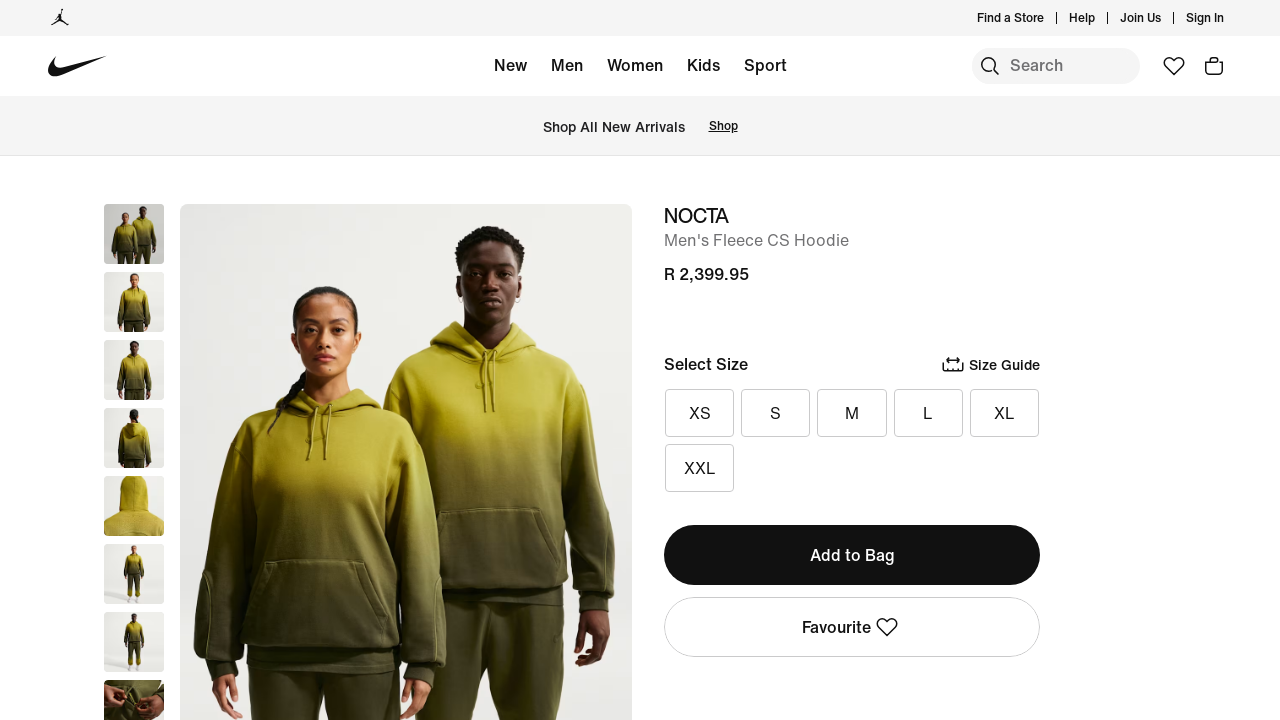